Tests dynamic loading behavior by clicking a start button, waiting for a loading indicator to disappear, and verifying the final content appears

Starting URL: http://the-internet.herokuapp.com/dynamic_loading/1

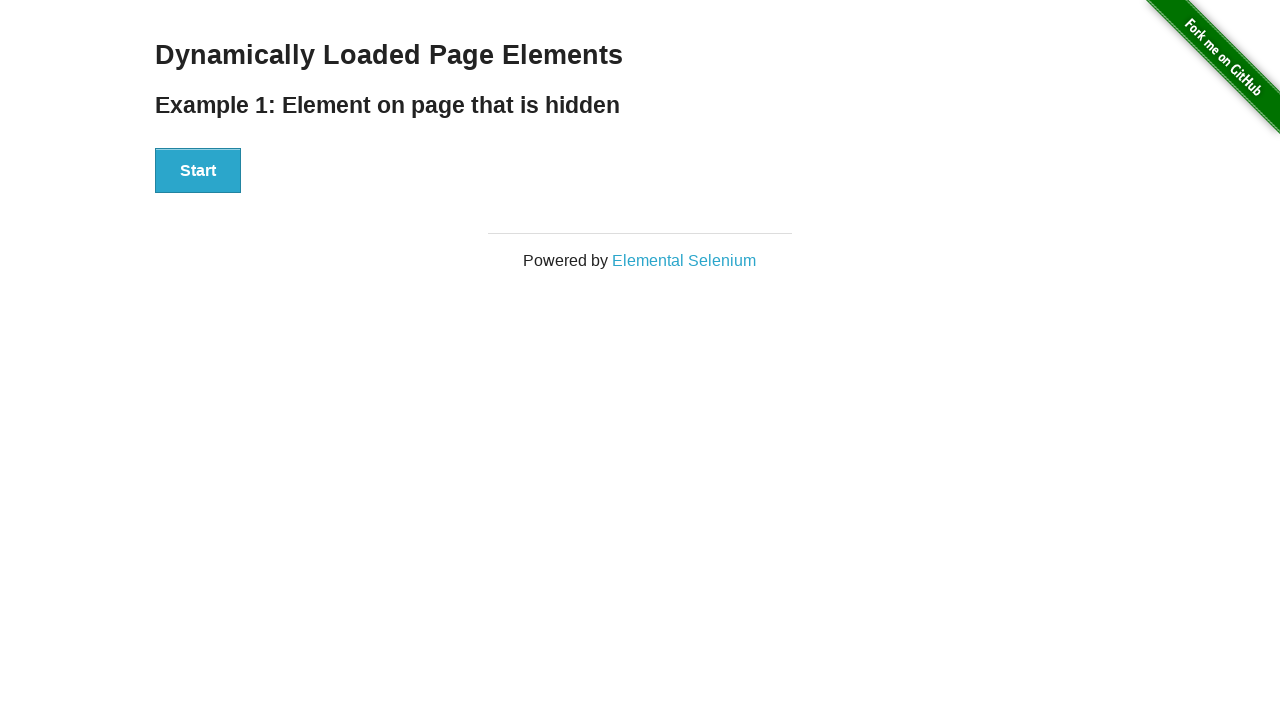

Clicked the start button to initiate dynamic loading at (198, 171) on button
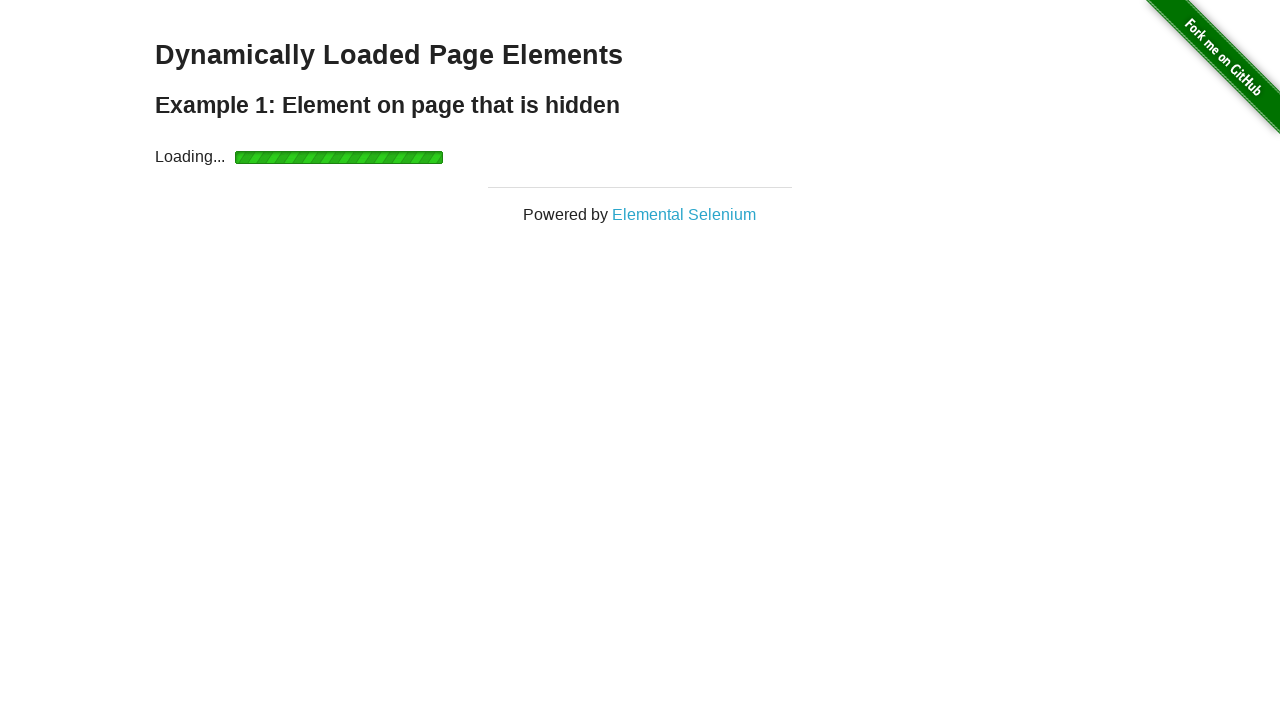

Loading indicator appeared
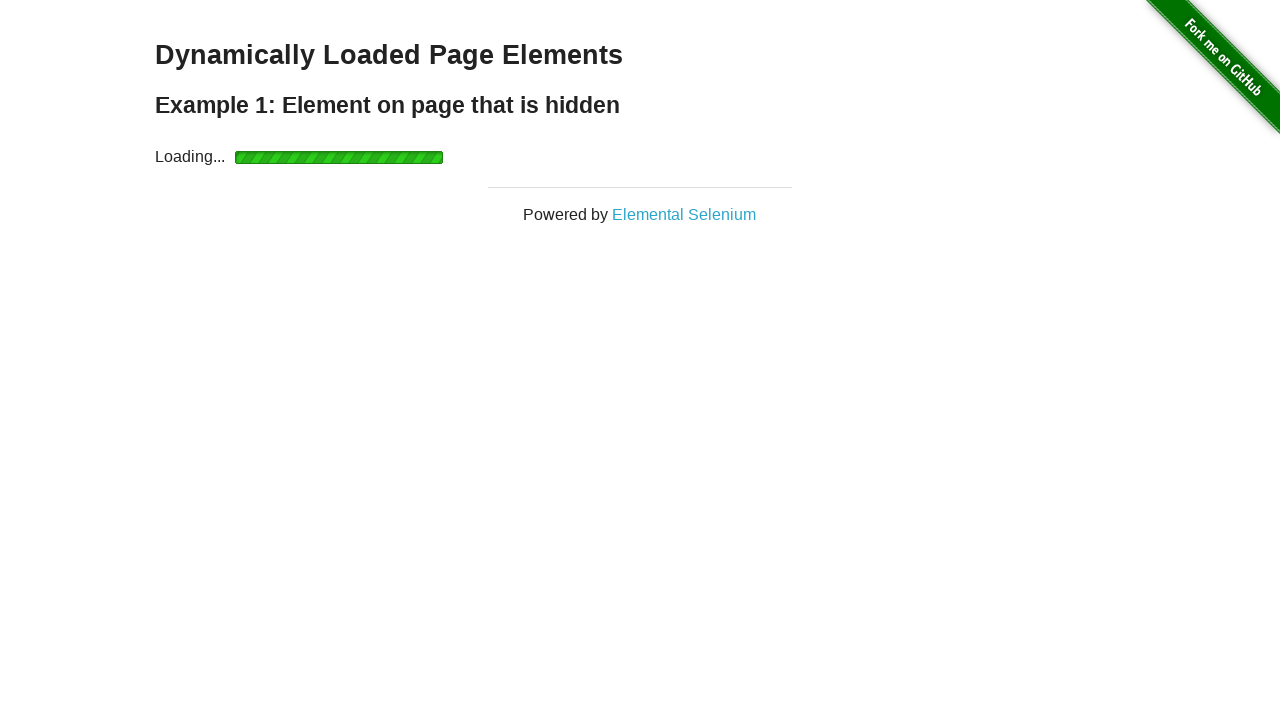

Loading indicator disappeared after content loaded
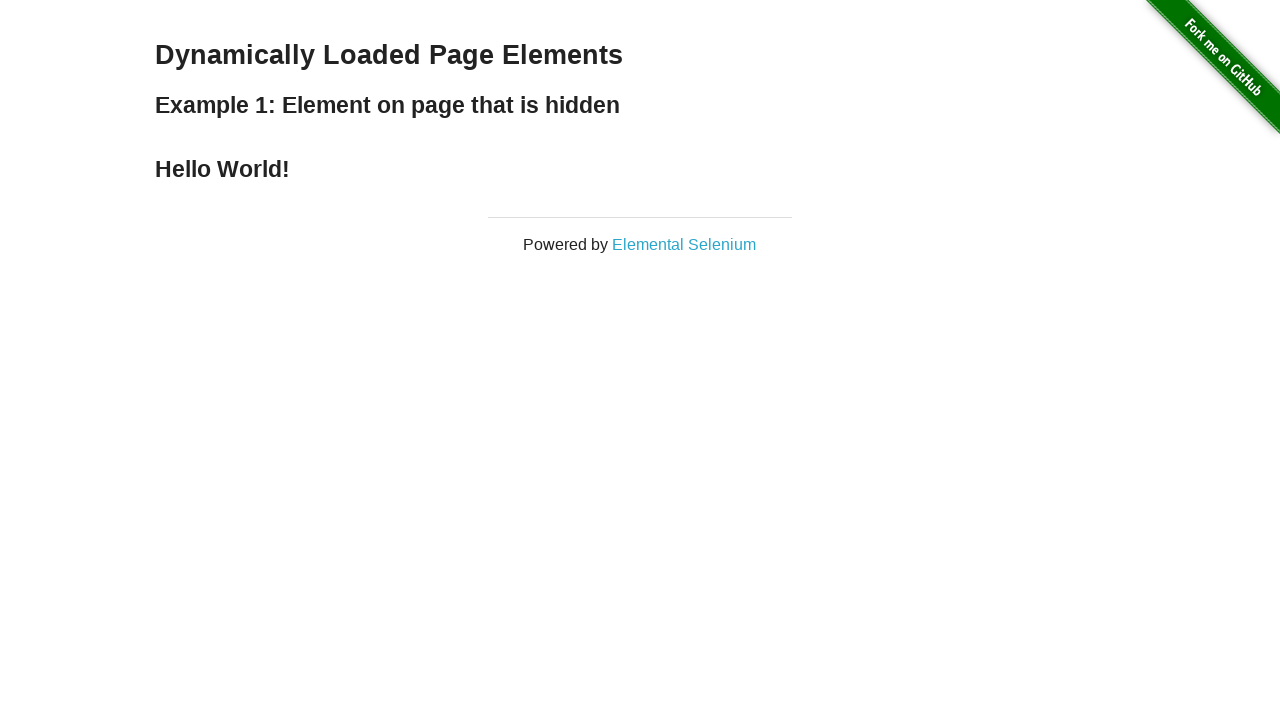

Final content with finish text is now visible
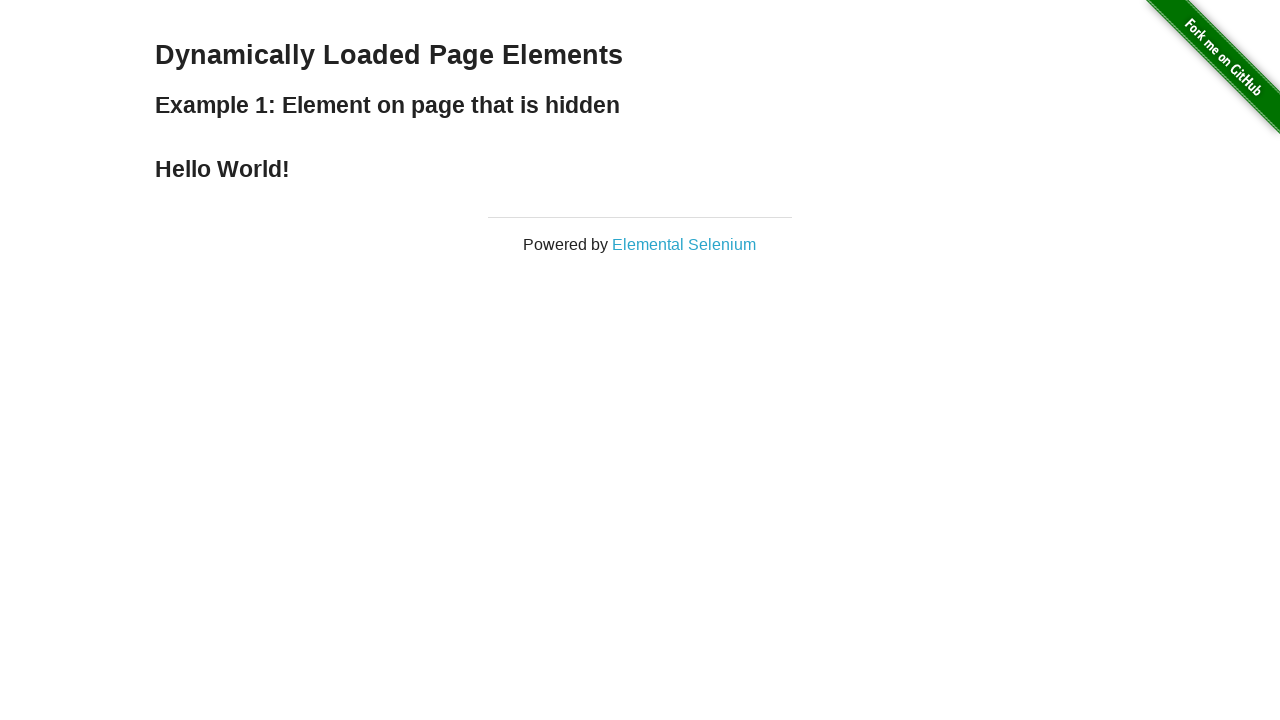

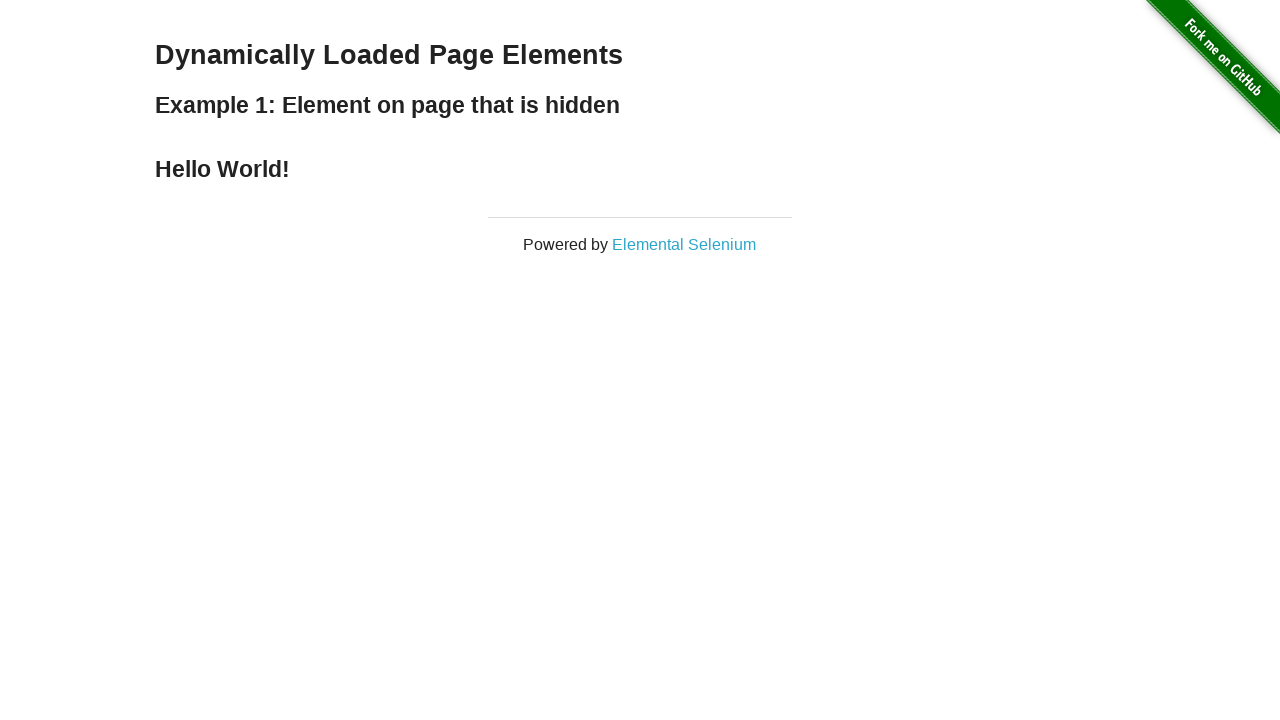